Tests the add/remove elements functionality by clicking the Add Element button to create a Delete button, then clicking the Delete button to remove it

Starting URL: https://the-internet.herokuapp.com/add_remove_elements/

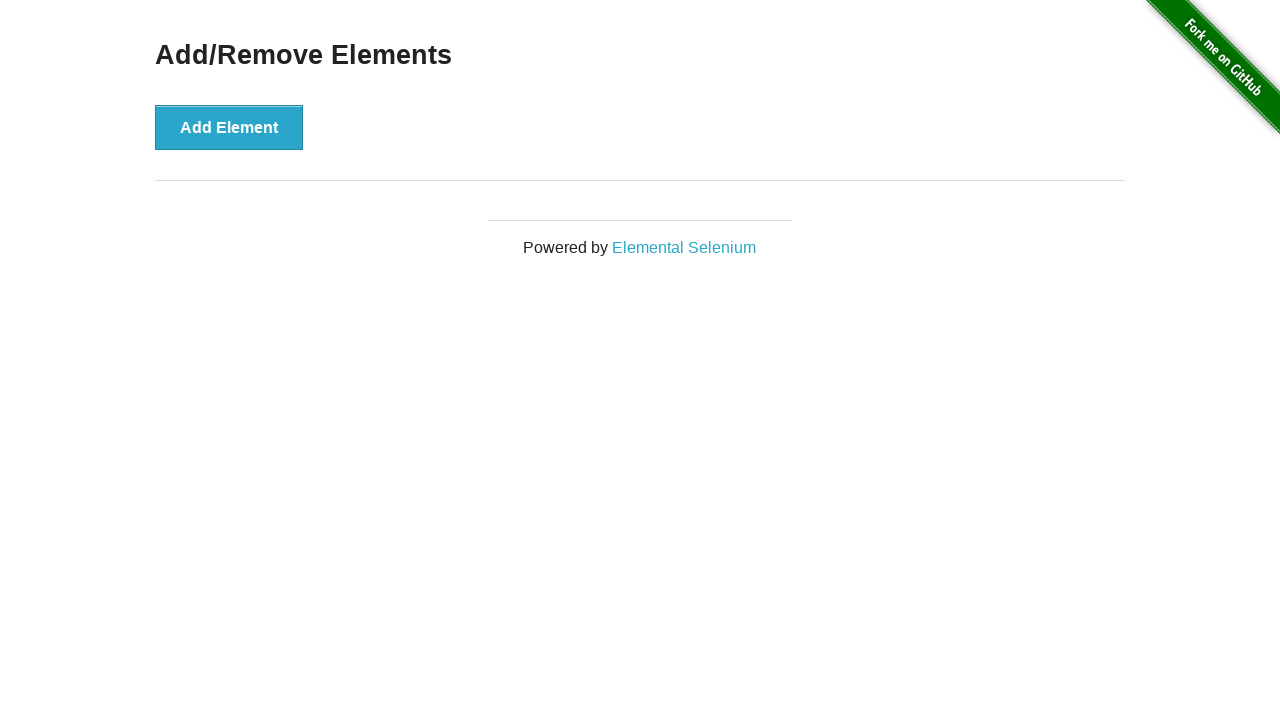

Clicked the Add Element button to create a new Delete button at (229, 127) on text='Add Element'
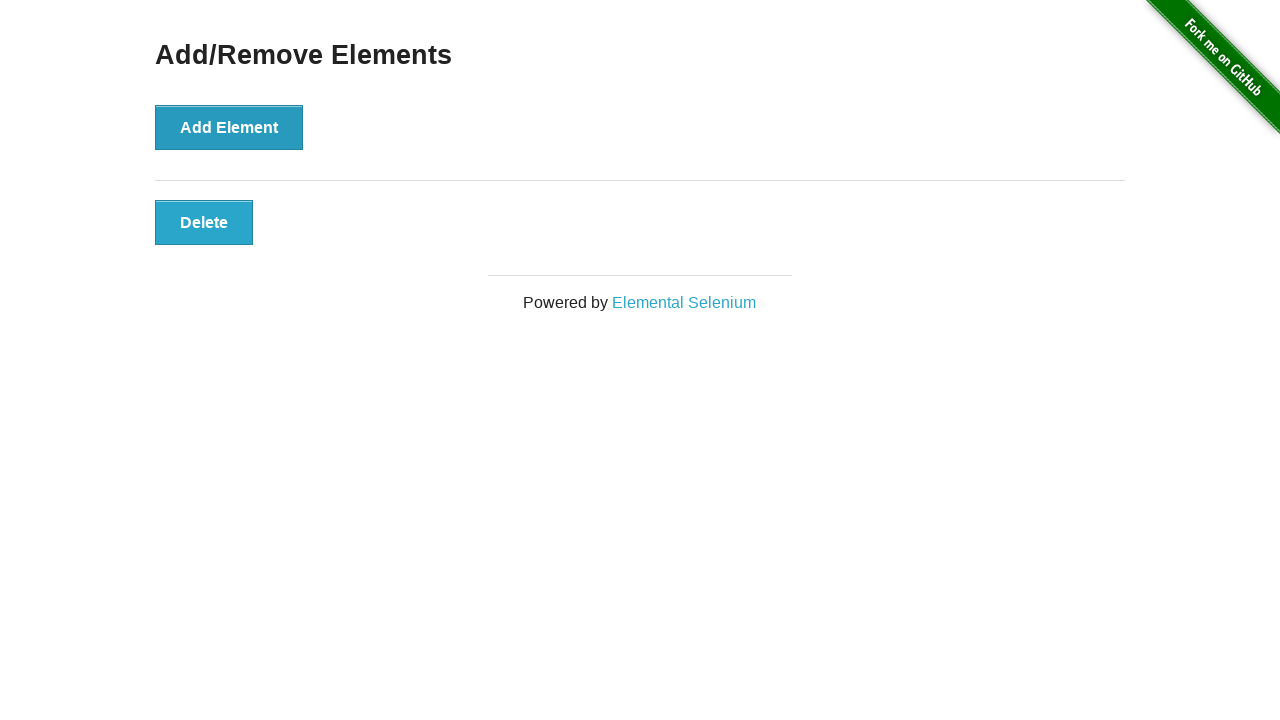

Verified the Delete button appeared
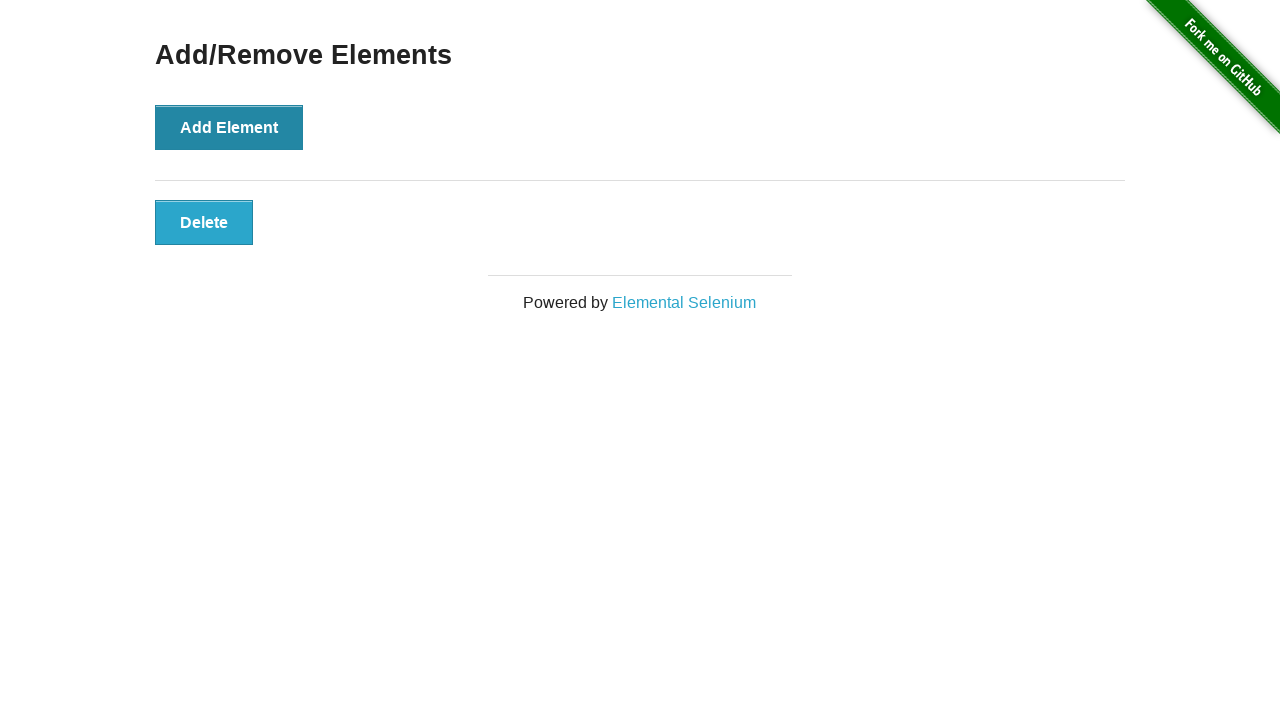

Clicked the Delete button to remove the element at (204, 222) on button.added-manually
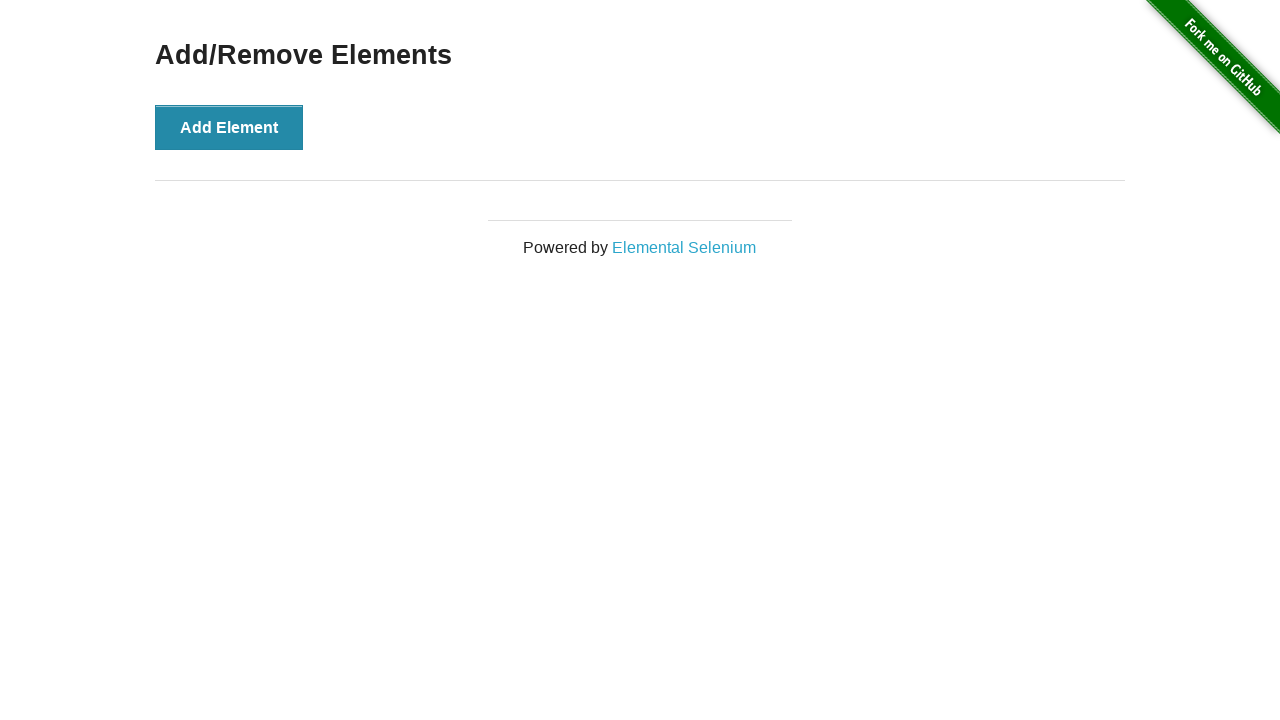

Verified the page heading is still visible after element deletion
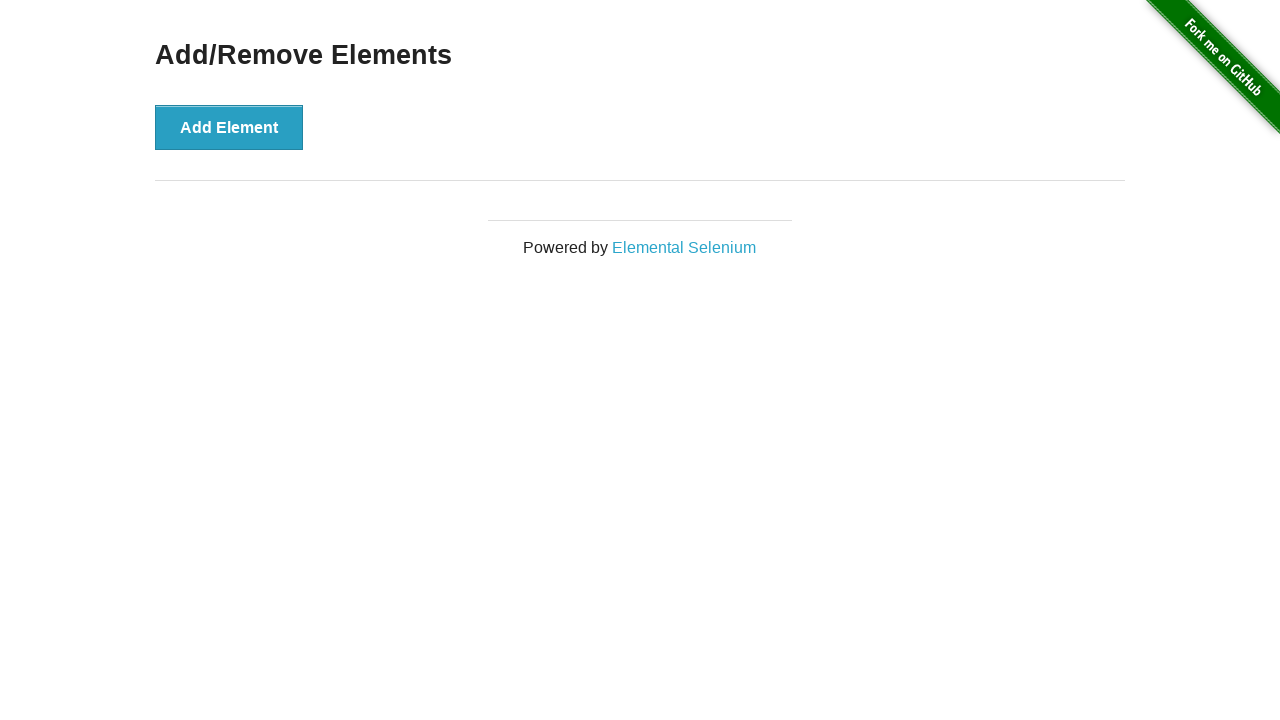

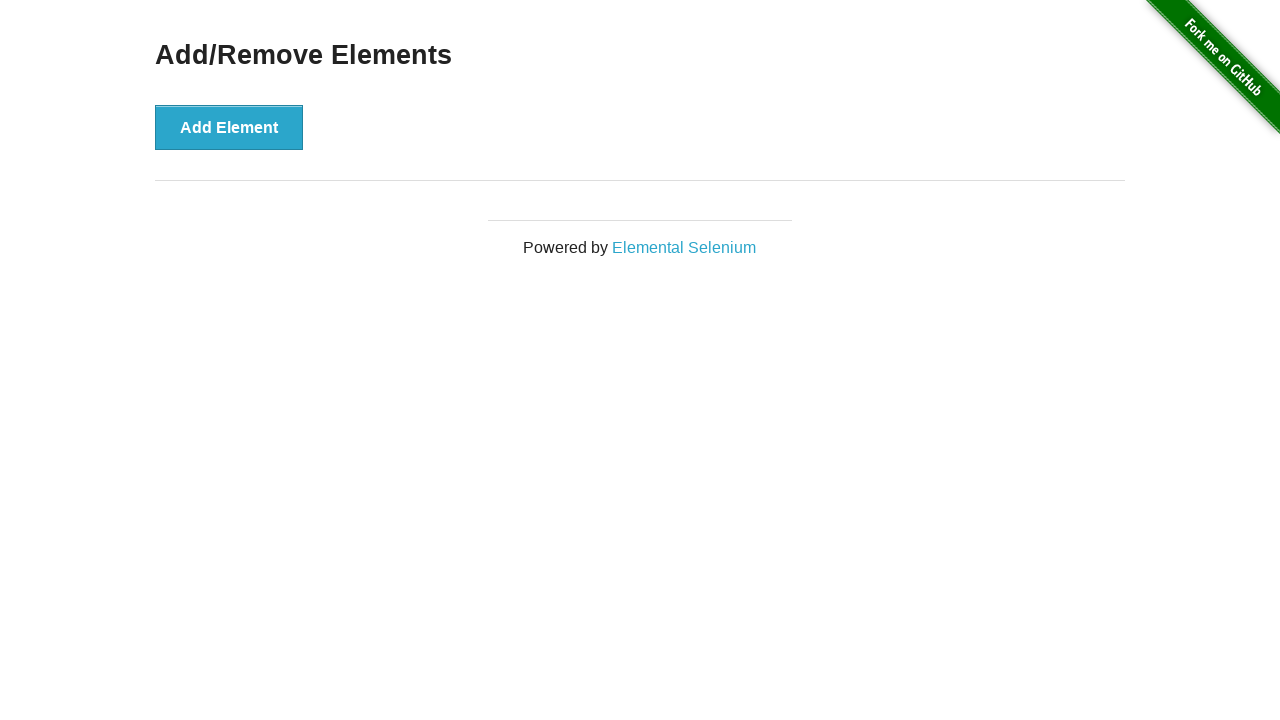